Tests e-commerce functionality by adding multiple vegetables to cart with specific quantities, verifying cart totals, proceeding to checkout, applying a promo code, and verifying the promo code is applied successfully.

Starting URL: https://rahulshettyacademy.com/seleniumPractise/

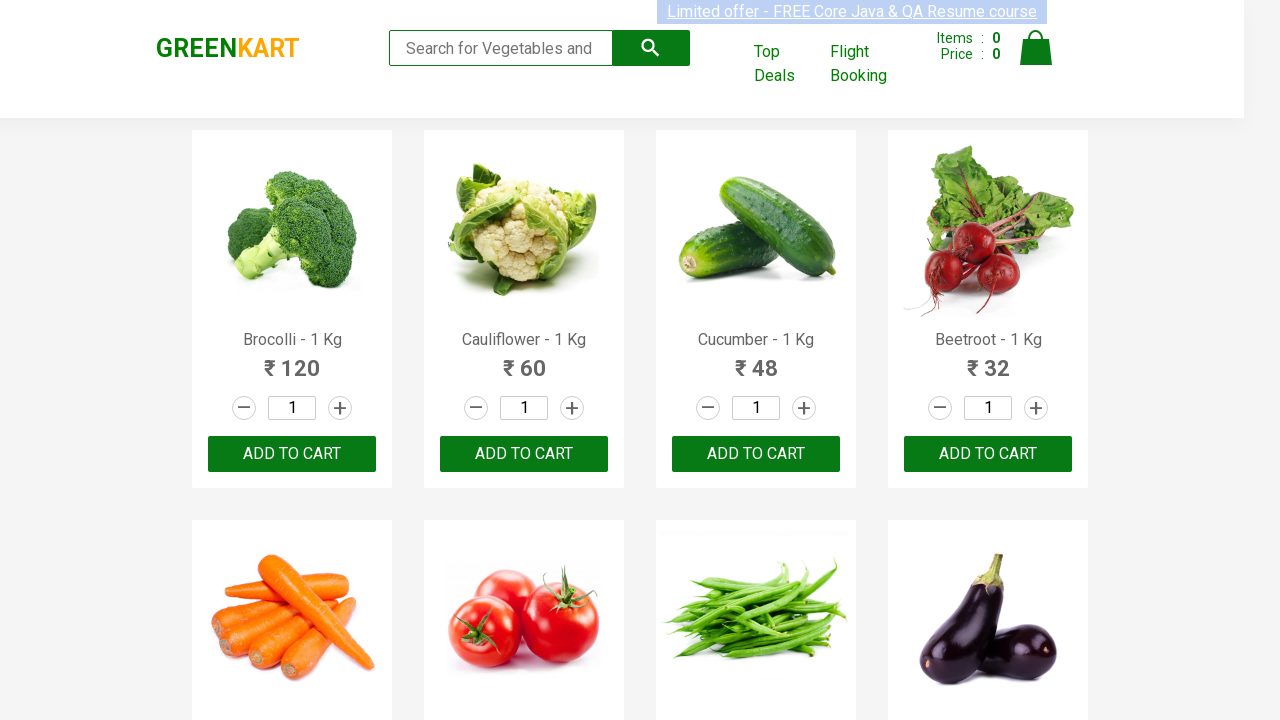

Cleared quantity input for Cucumber on div.products div.product >> nth=2 >> div.stepper-input input.quantity
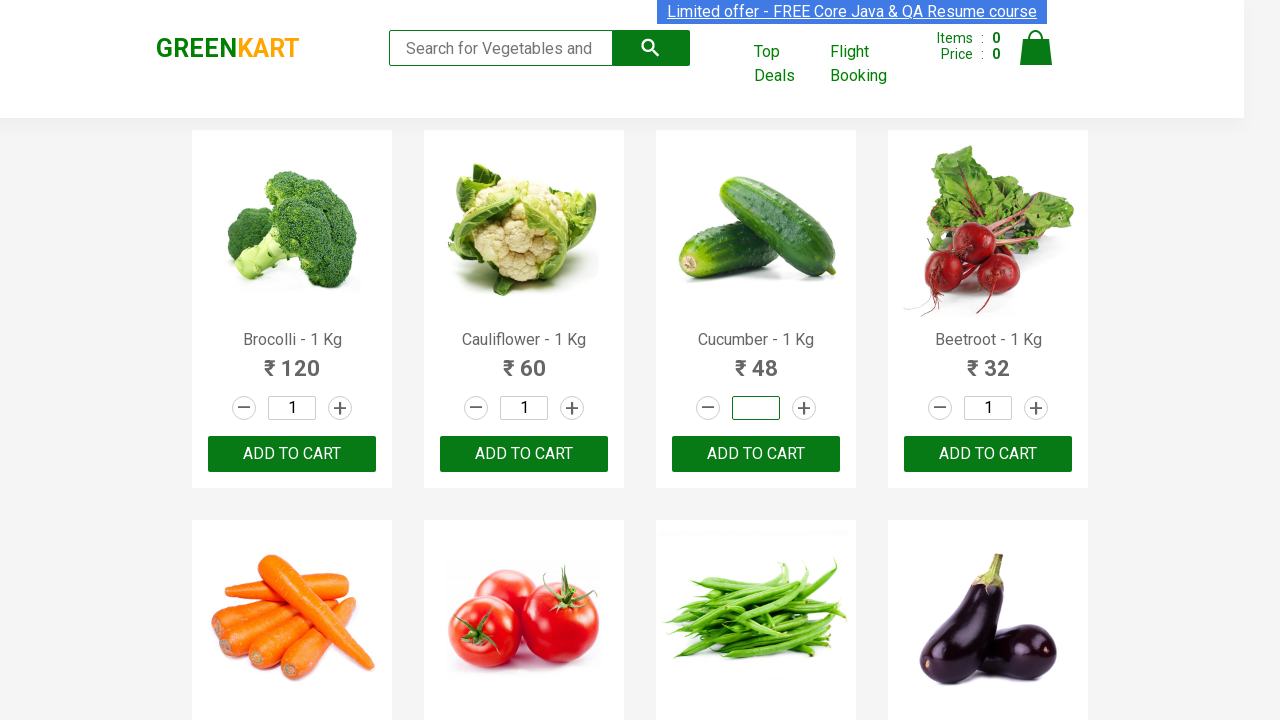

Filled quantity input with 3 for Cucumber on div.products div.product >> nth=2 >> div.stepper-input input.quantity
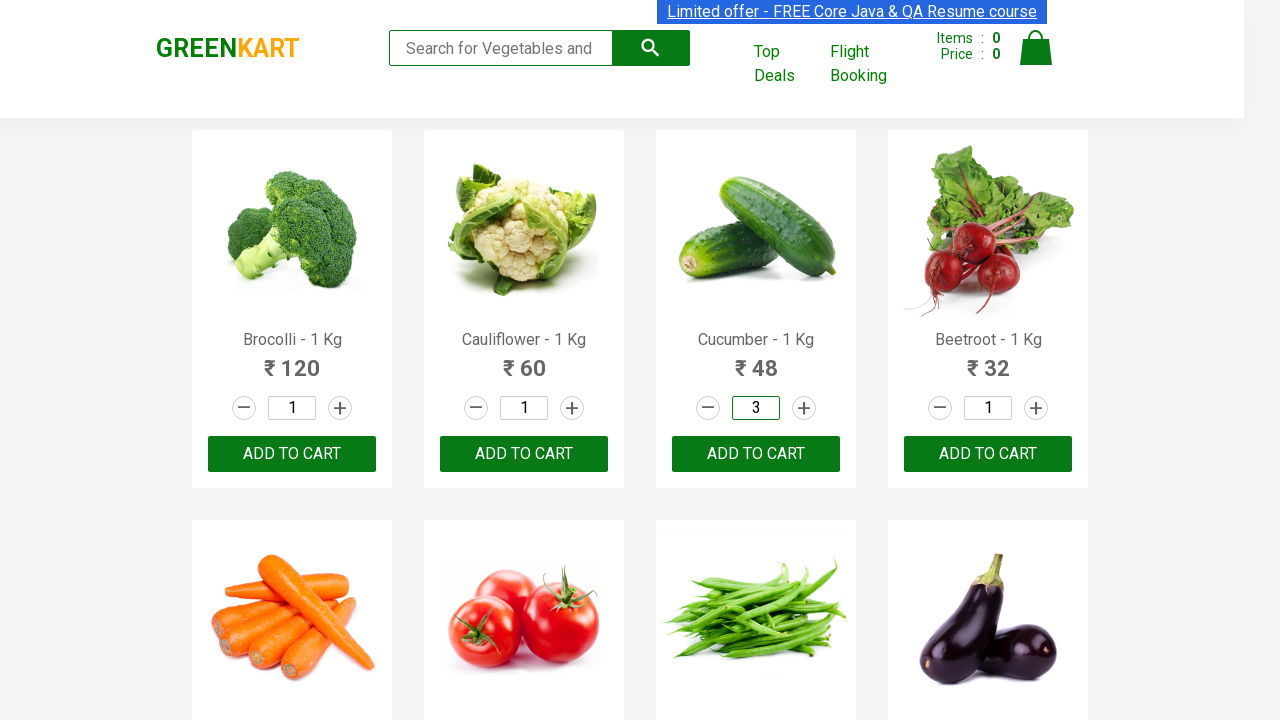

Clicked add to cart button for Cucumber at (756, 454) on div.products div.product >> nth=2 >> div.product-action button
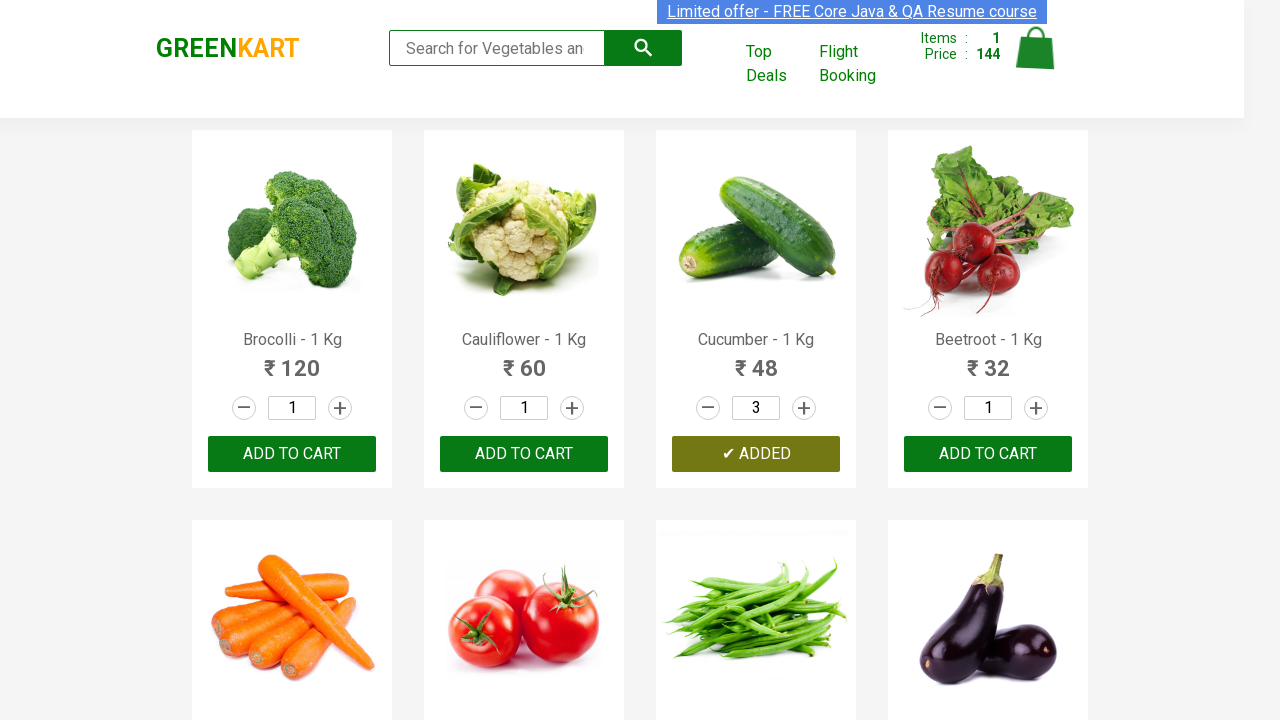

Cleared quantity input for Beetroot on div.products div.product >> nth=3 >> div.stepper-input input.quantity
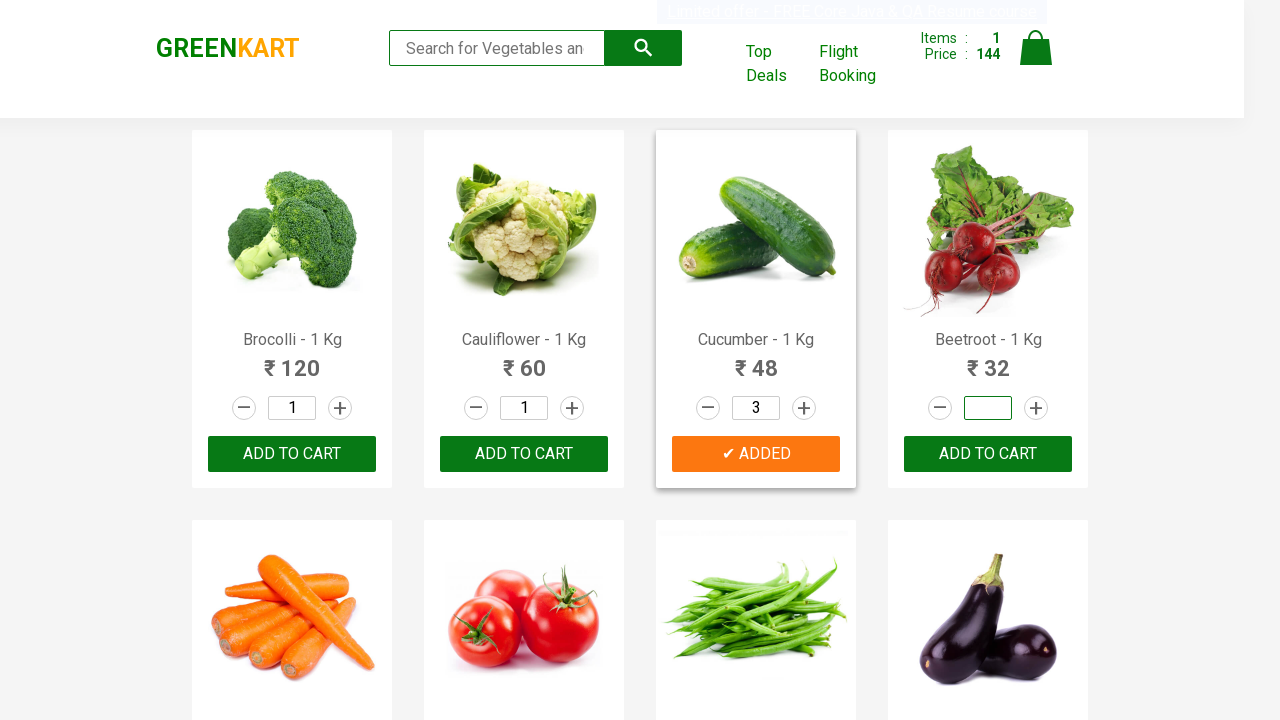

Filled quantity input with 3 for Beetroot on div.products div.product >> nth=3 >> div.stepper-input input.quantity
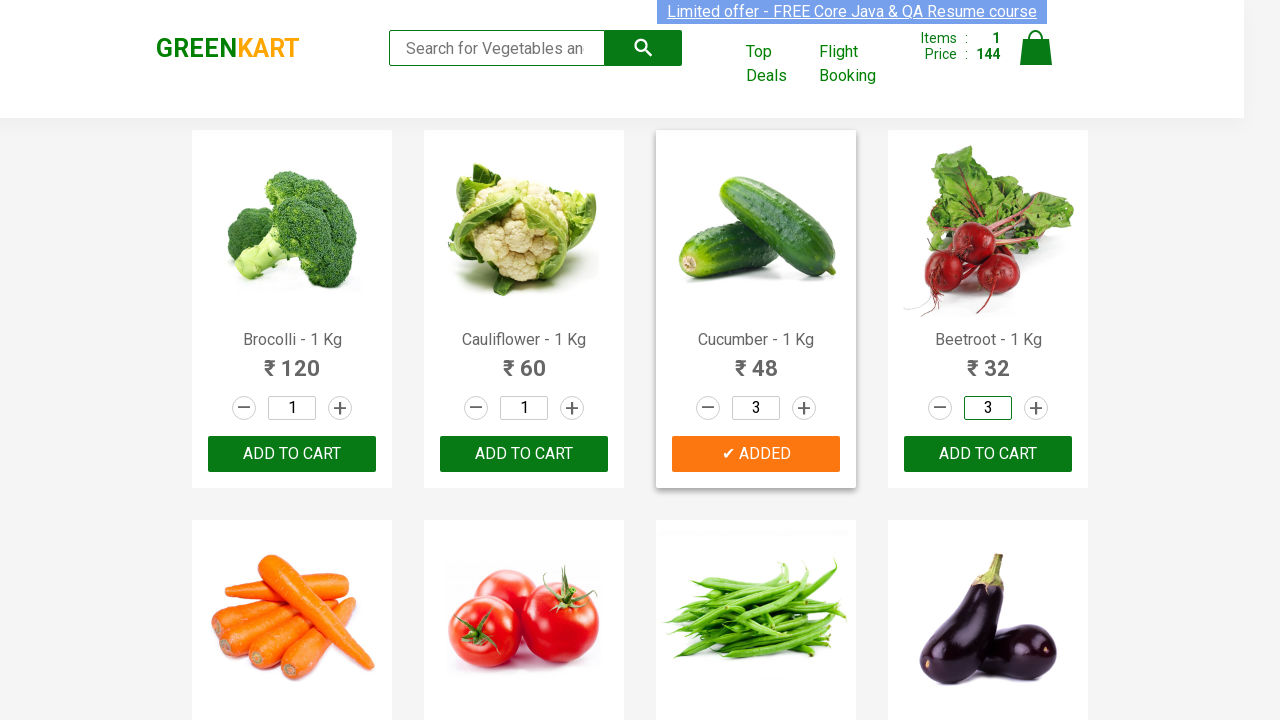

Clicked add to cart button for Beetroot at (988, 454) on div.products div.product >> nth=3 >> div.product-action button
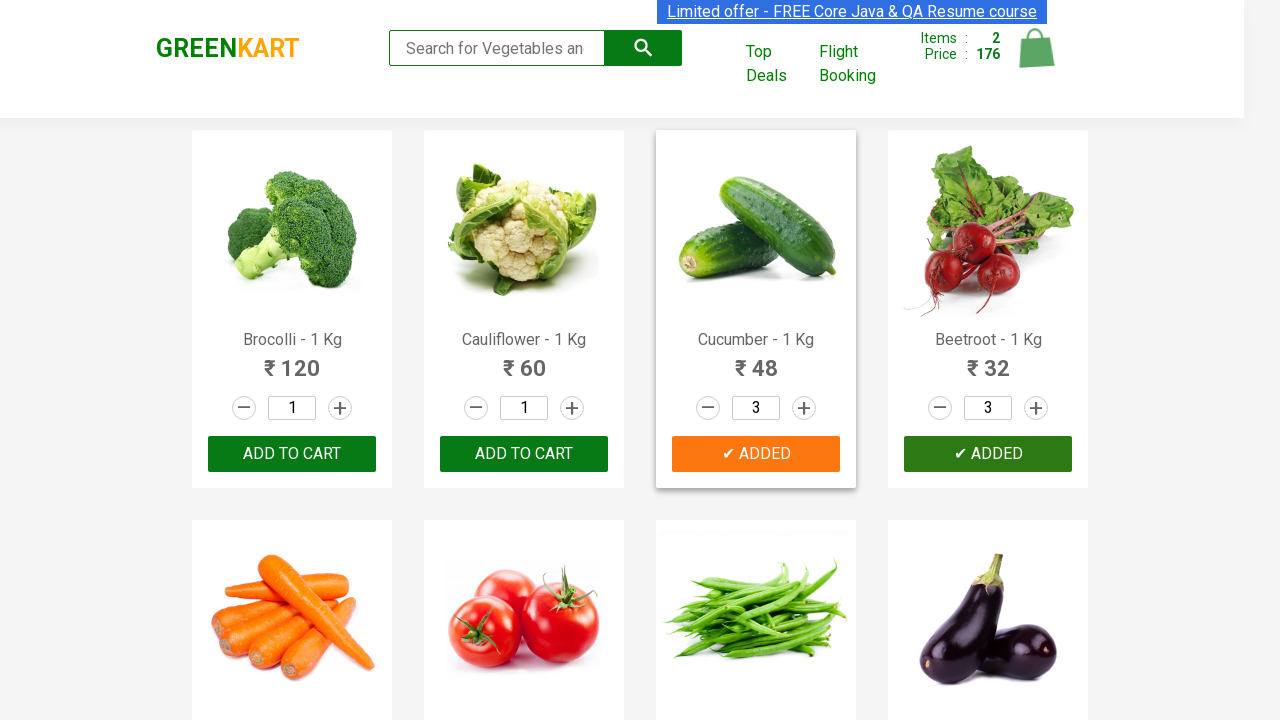

Clicked cart icon to open cart preview at (1036, 59) on a.cart-icon
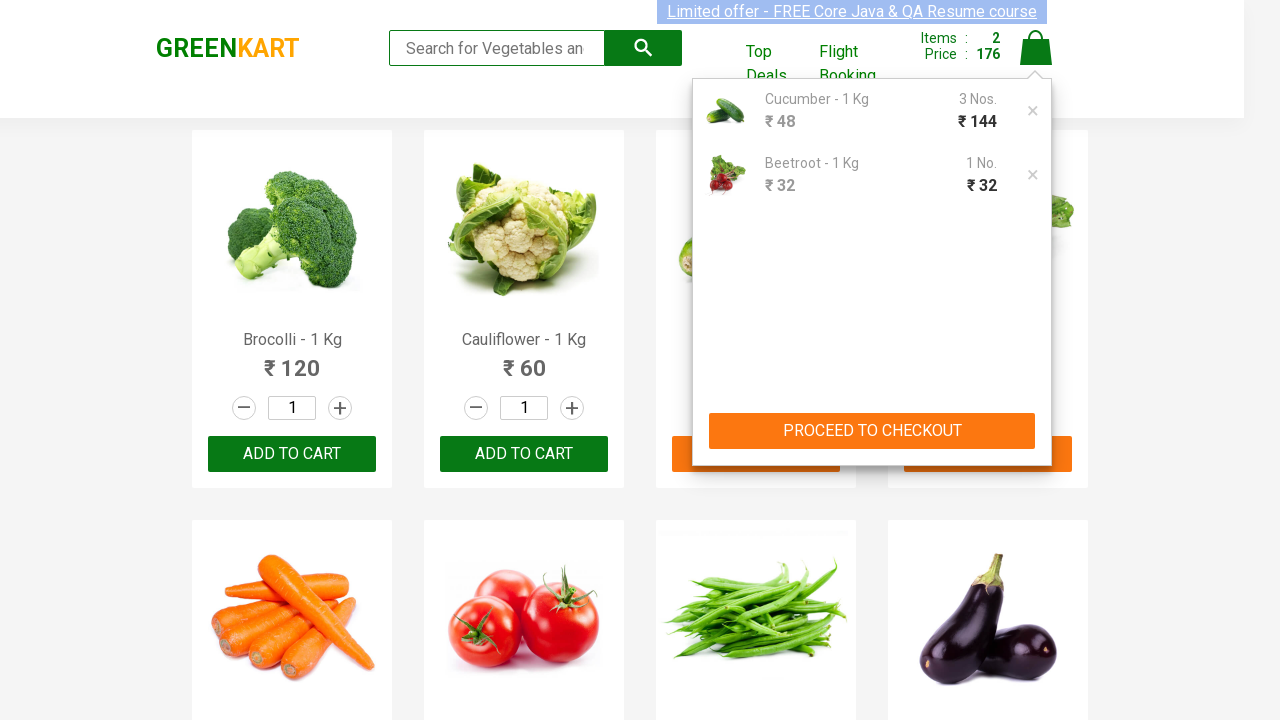

Cart preview panel loaded and is visible
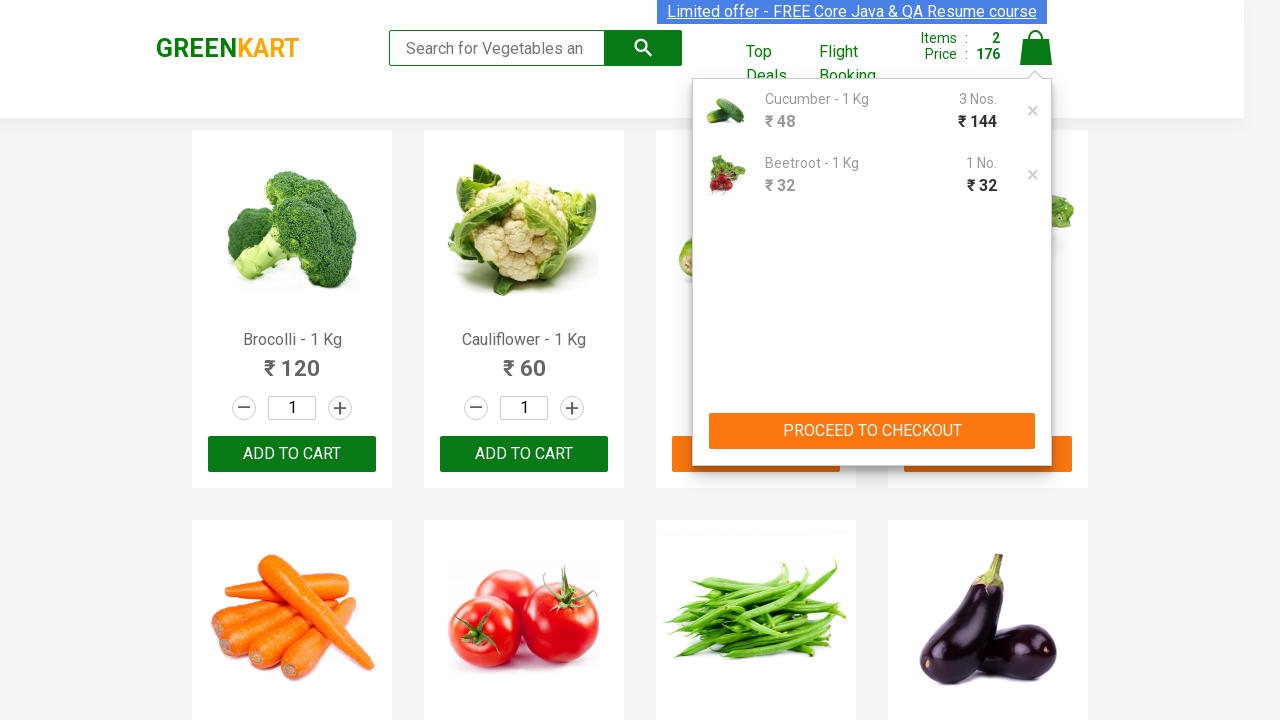

Cart items are displayed in the preview
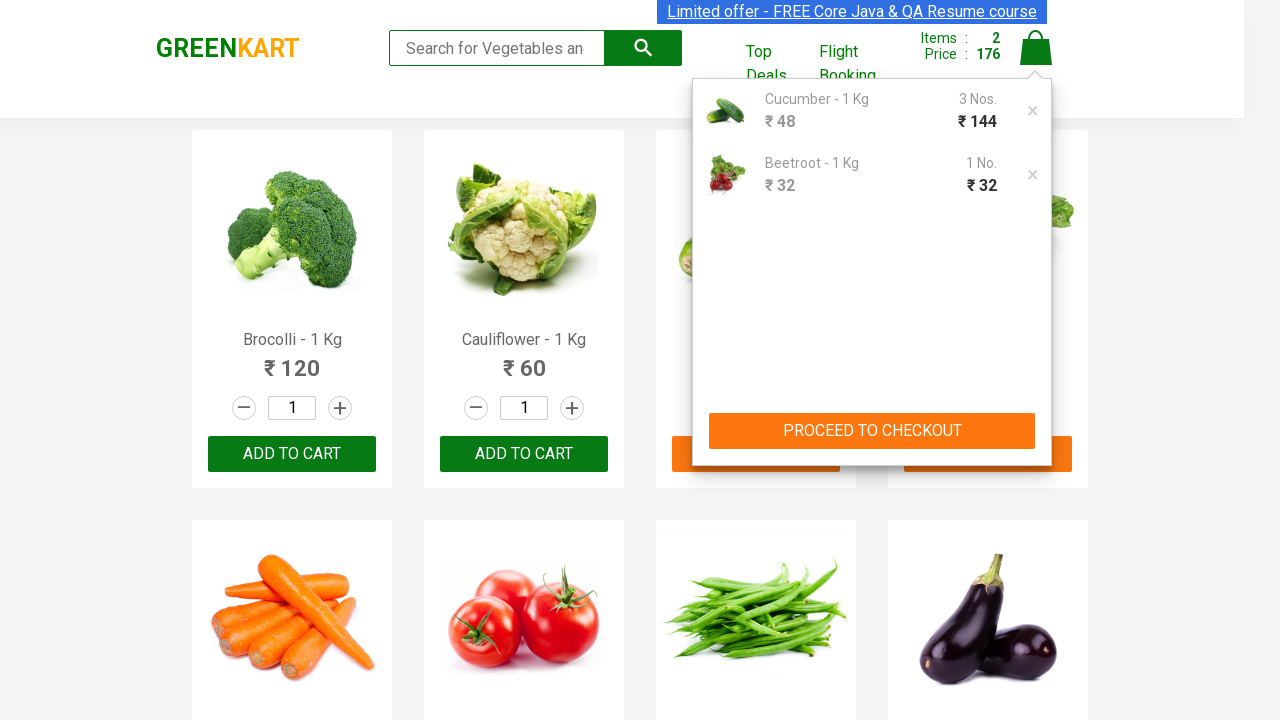

Clicked 'PROCEED TO CHECKOUT' button at (872, 431) on xpath=//button[text()='PROCEED TO CHECKOUT']
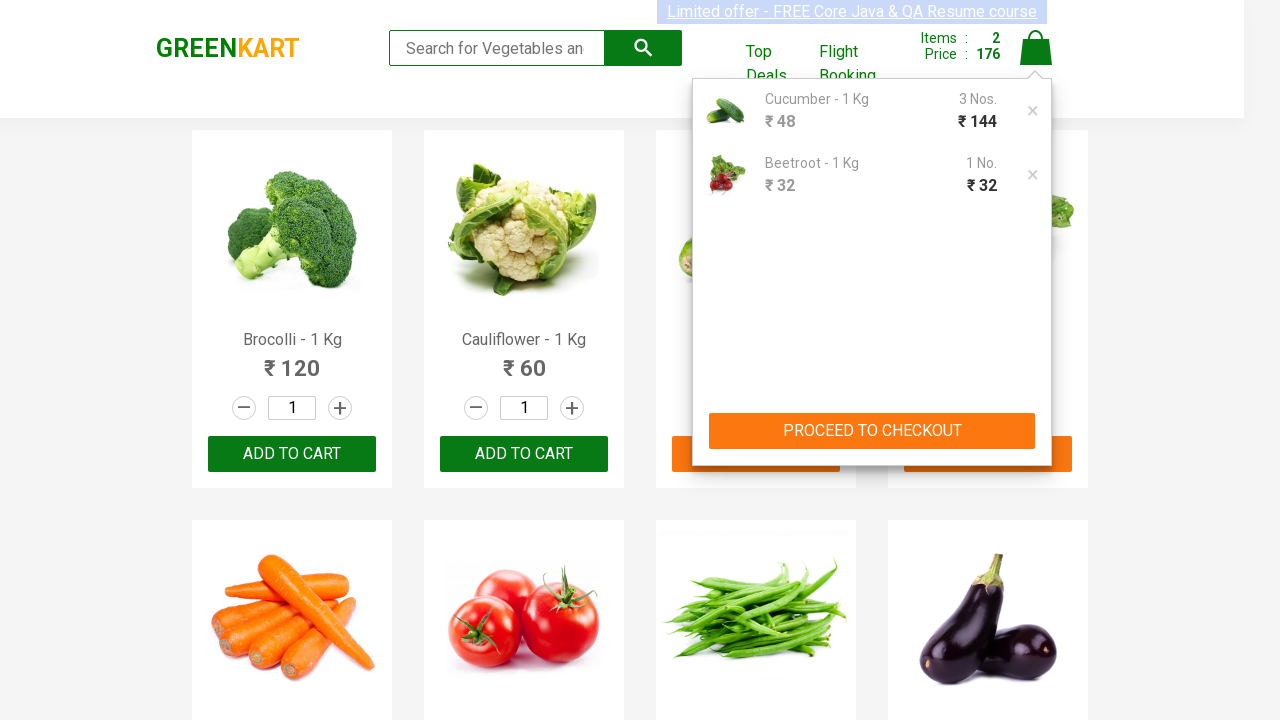

Checkout page loaded successfully
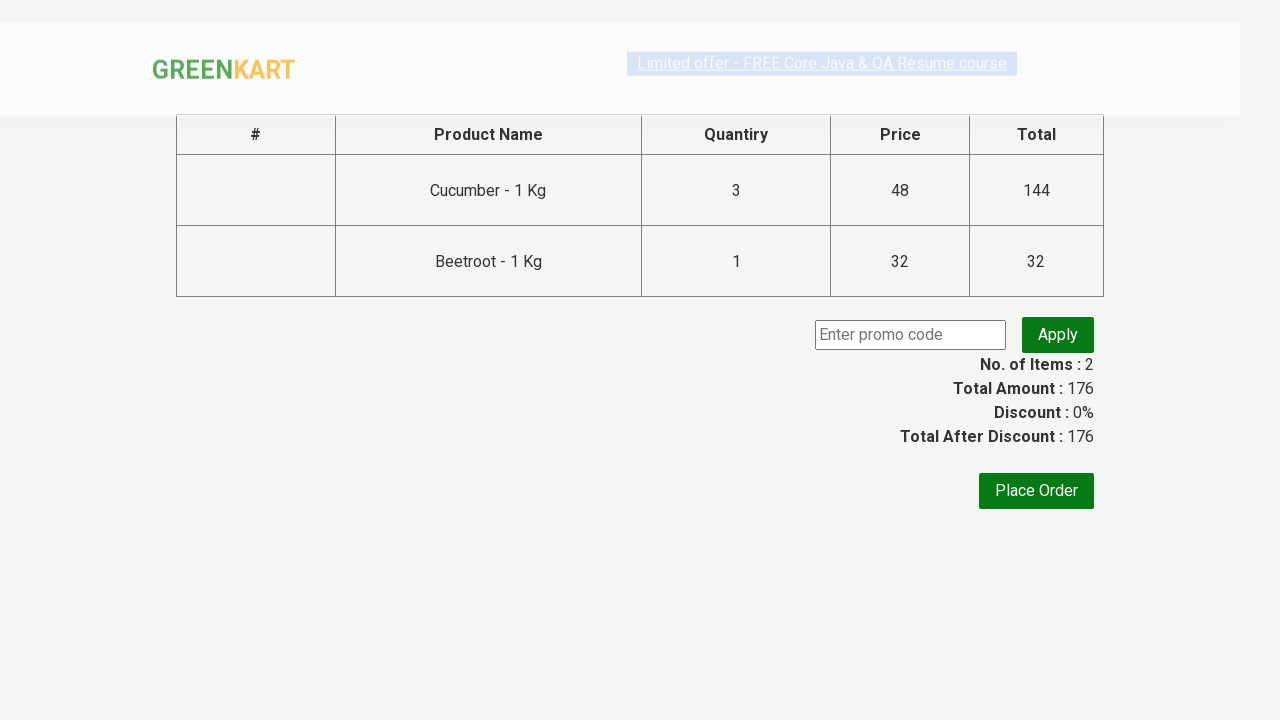

Entered promo code 'rahulshettyacademy' on input.promoCode
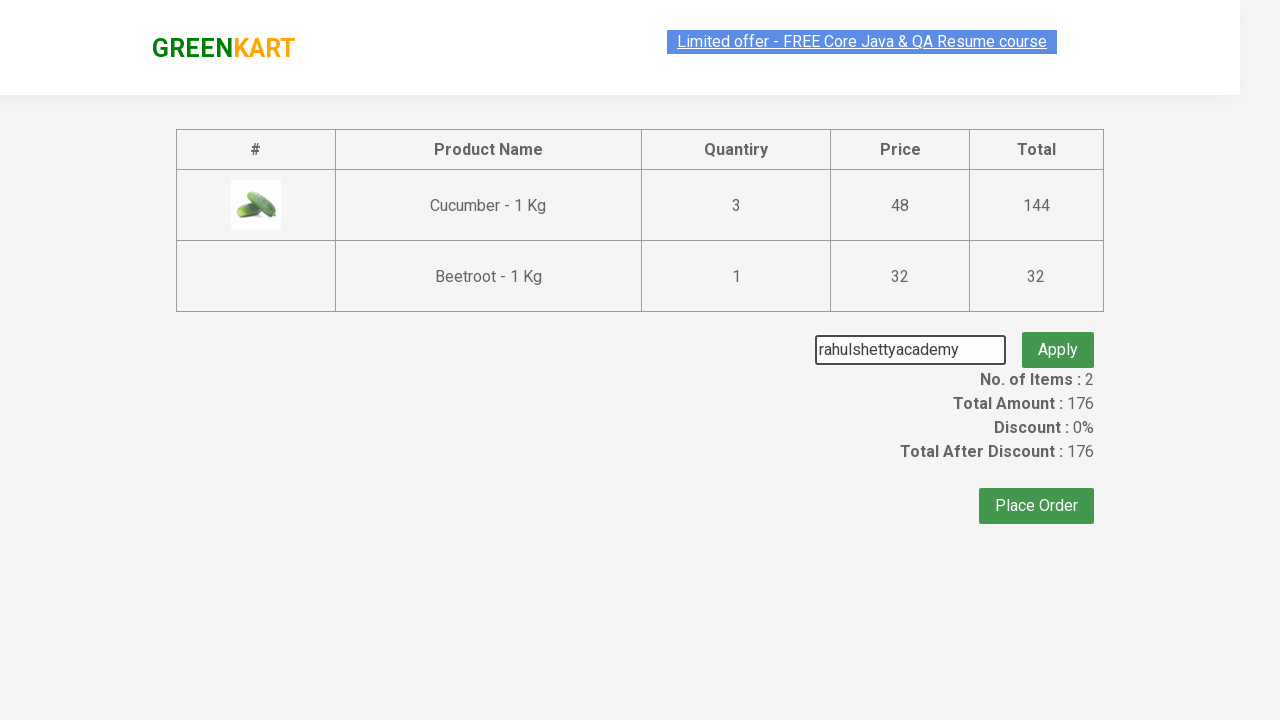

Clicked apply promo button at (1058, 335) on button.promoBtn
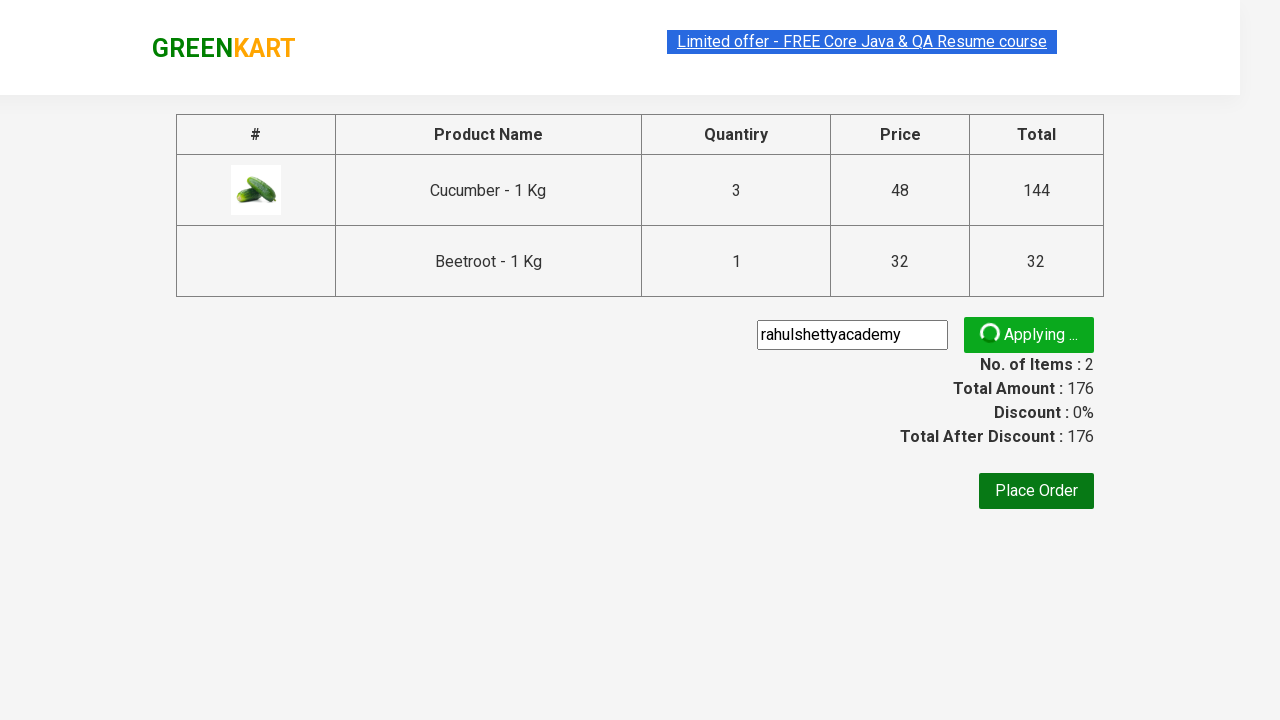

Promo code applied message is visible
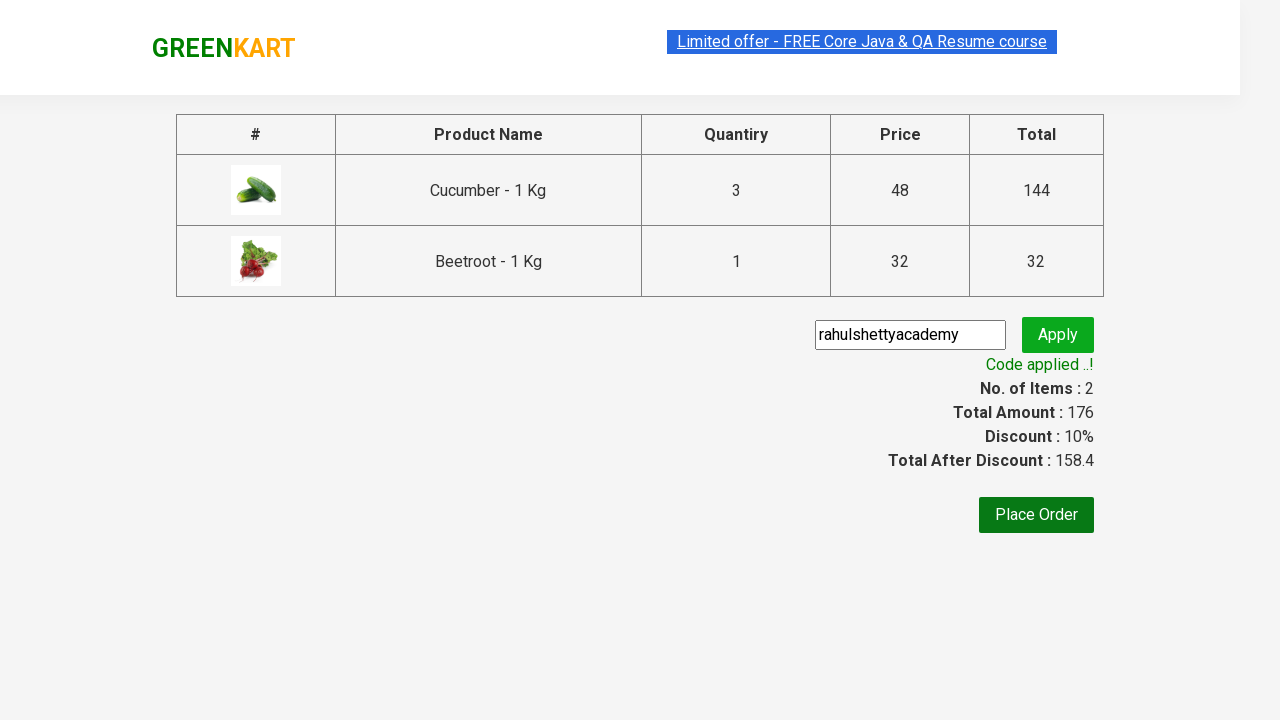

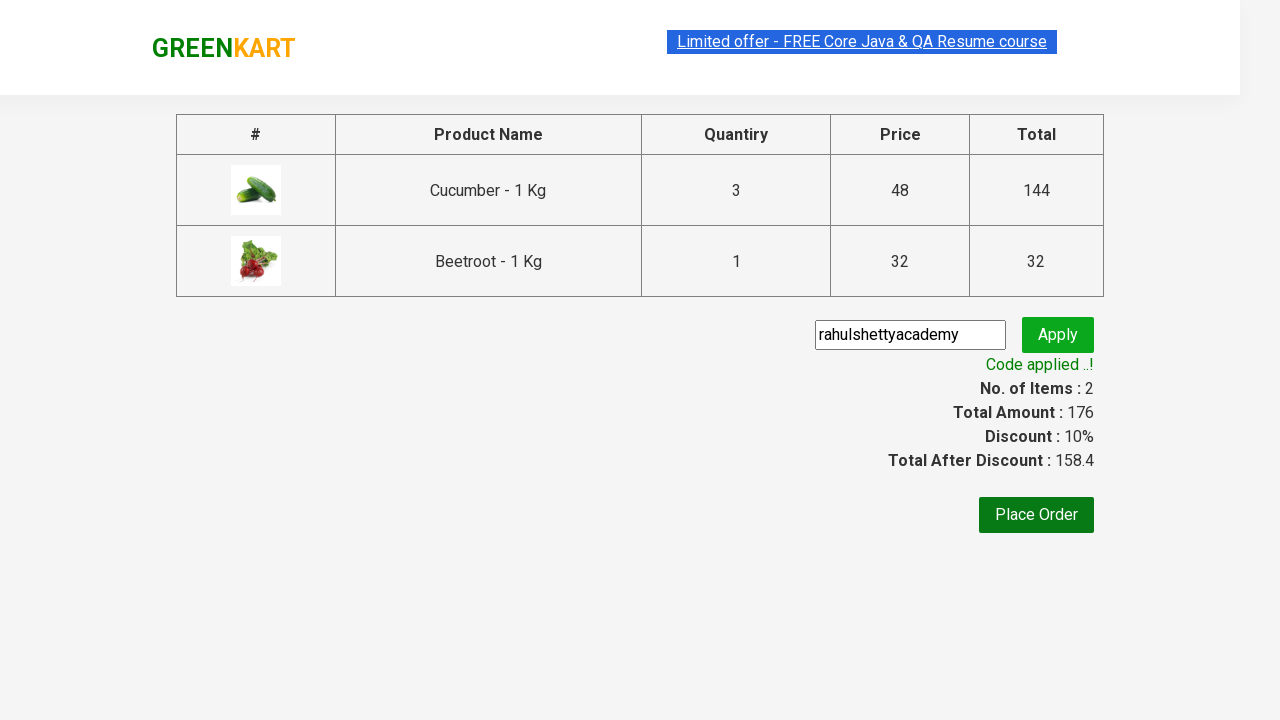